Opens the SpiceJet airline website homepage in incognito mode with geolocation disabled to verify the page loads successfully.

Starting URL: https://www.spicejet.com/

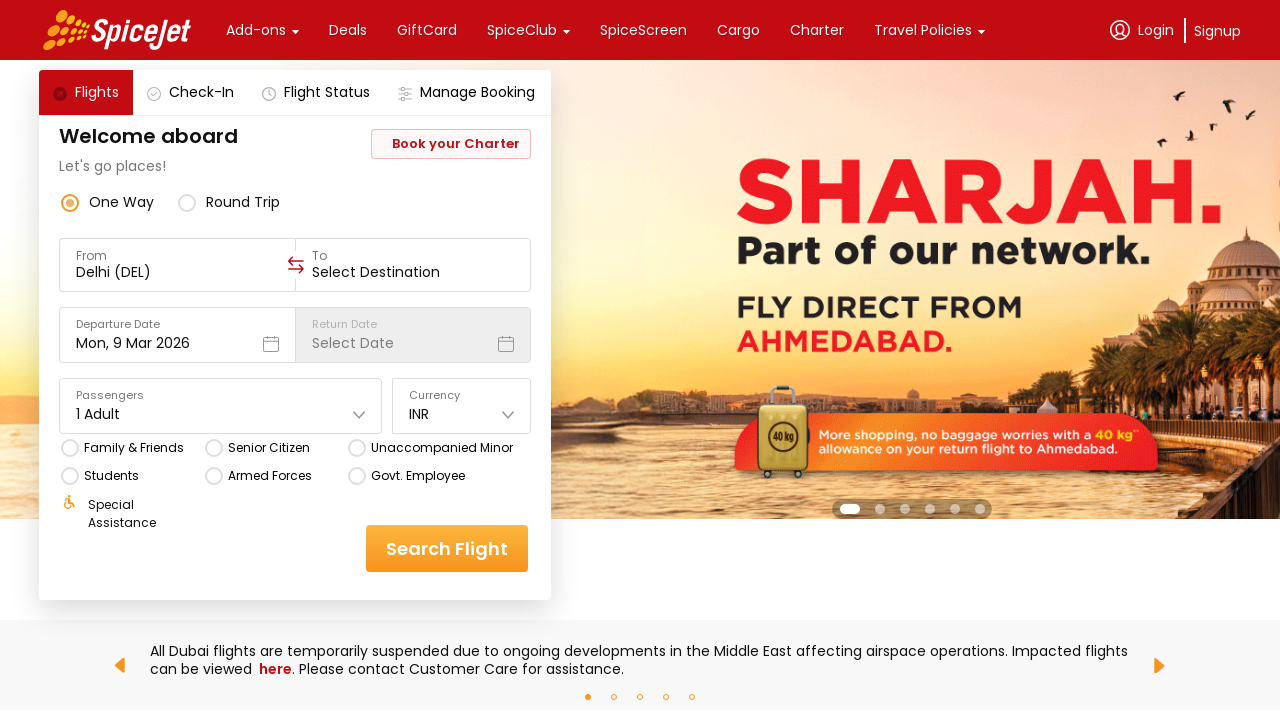

Waited for page DOM to fully load
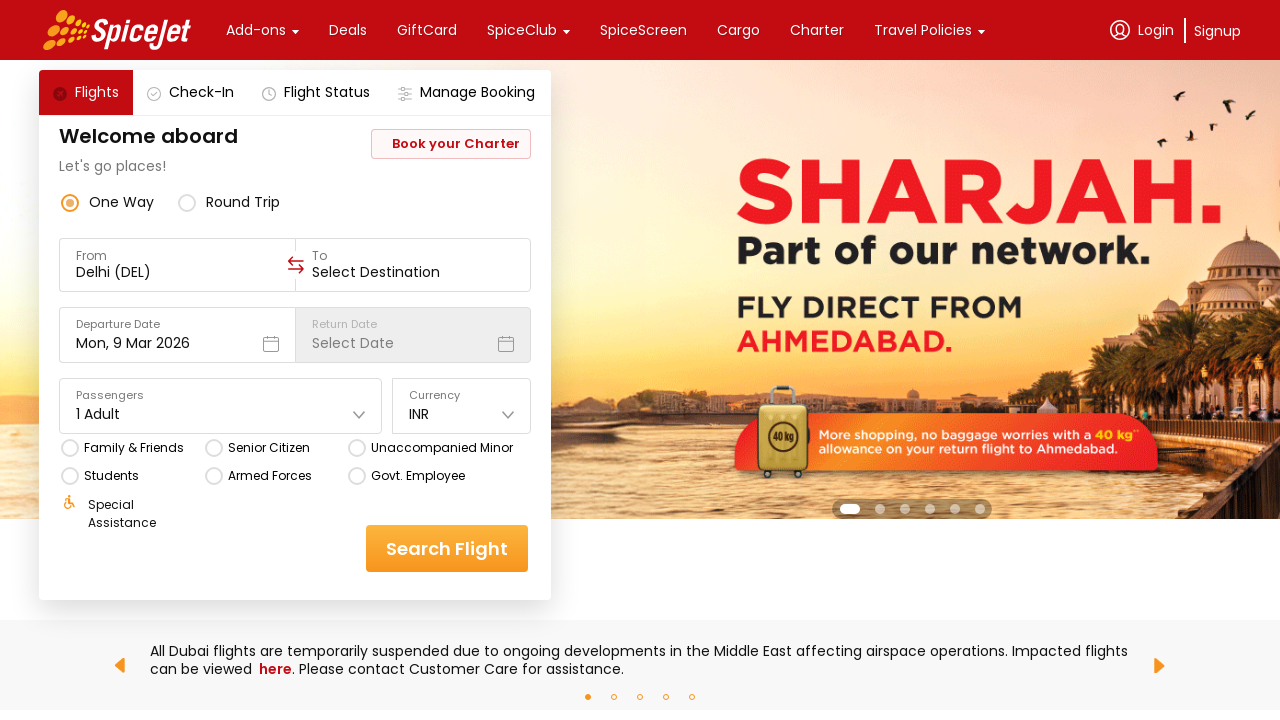

Verified page body element is visible - SpiceJet homepage loaded successfully
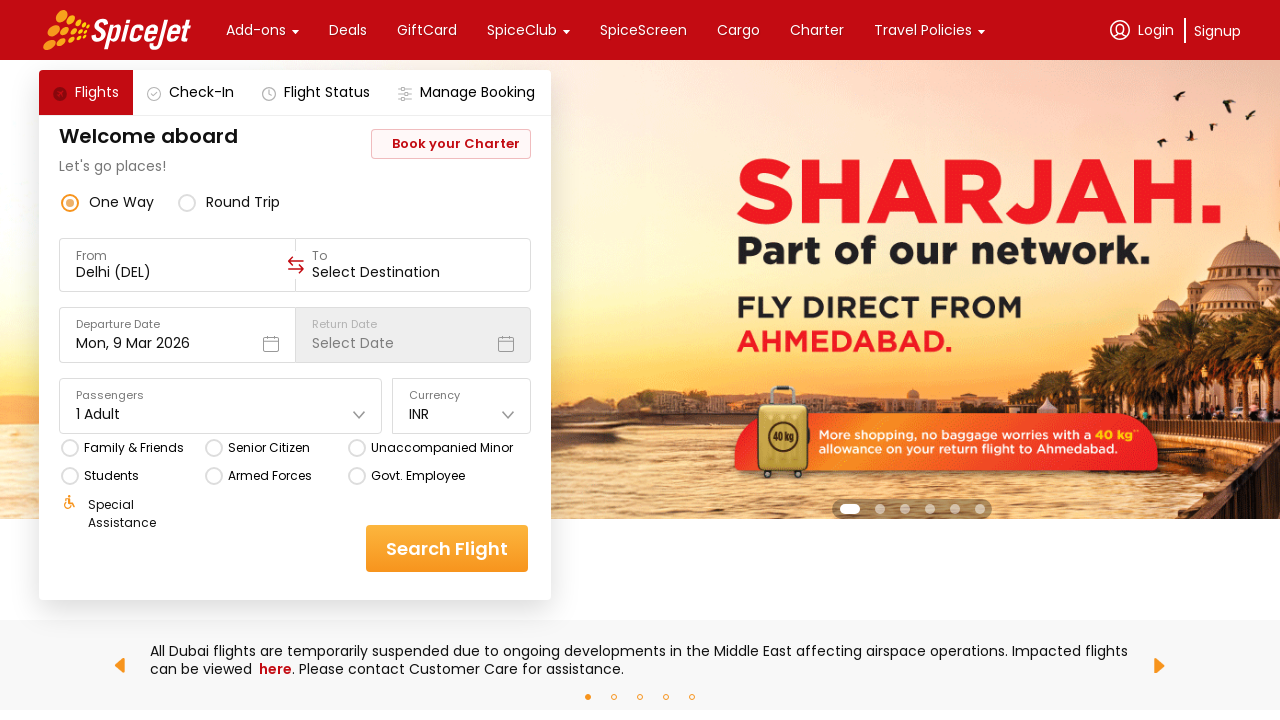

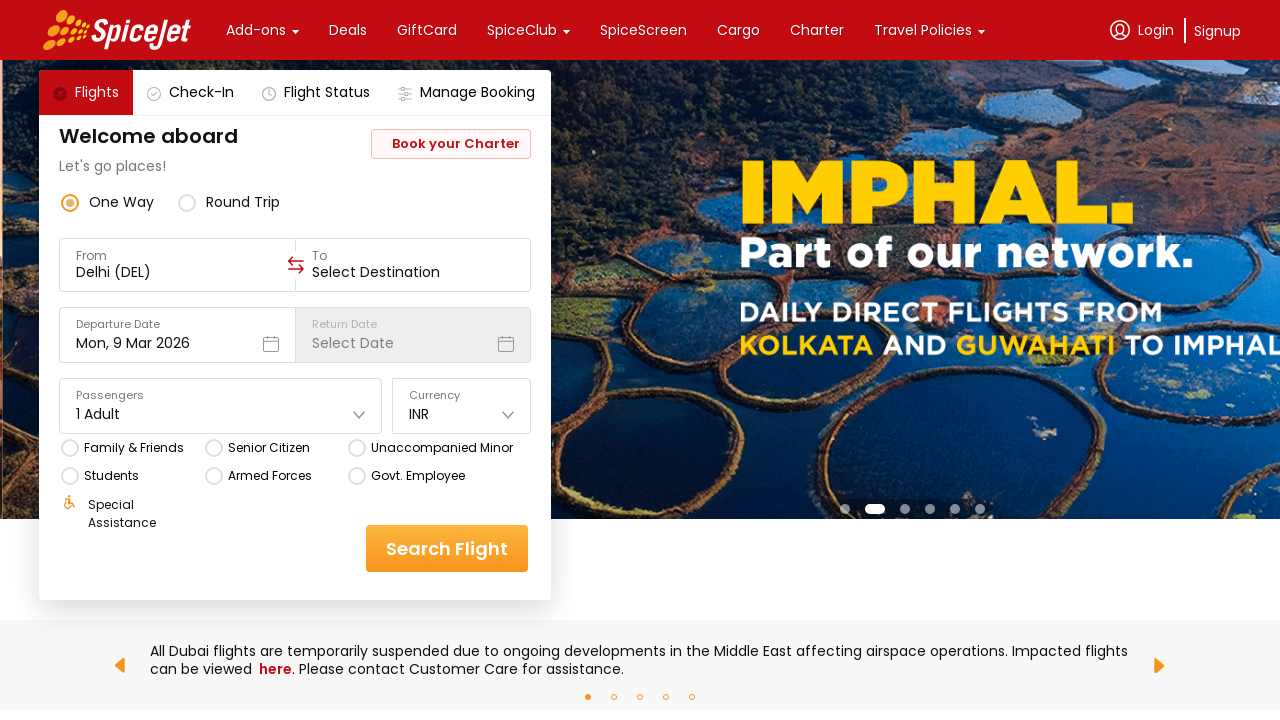